Tests a text box form by filling in username, email, current address, and permanent address fields, then submitting the form

Starting URL: https://demoqa.com/text-box

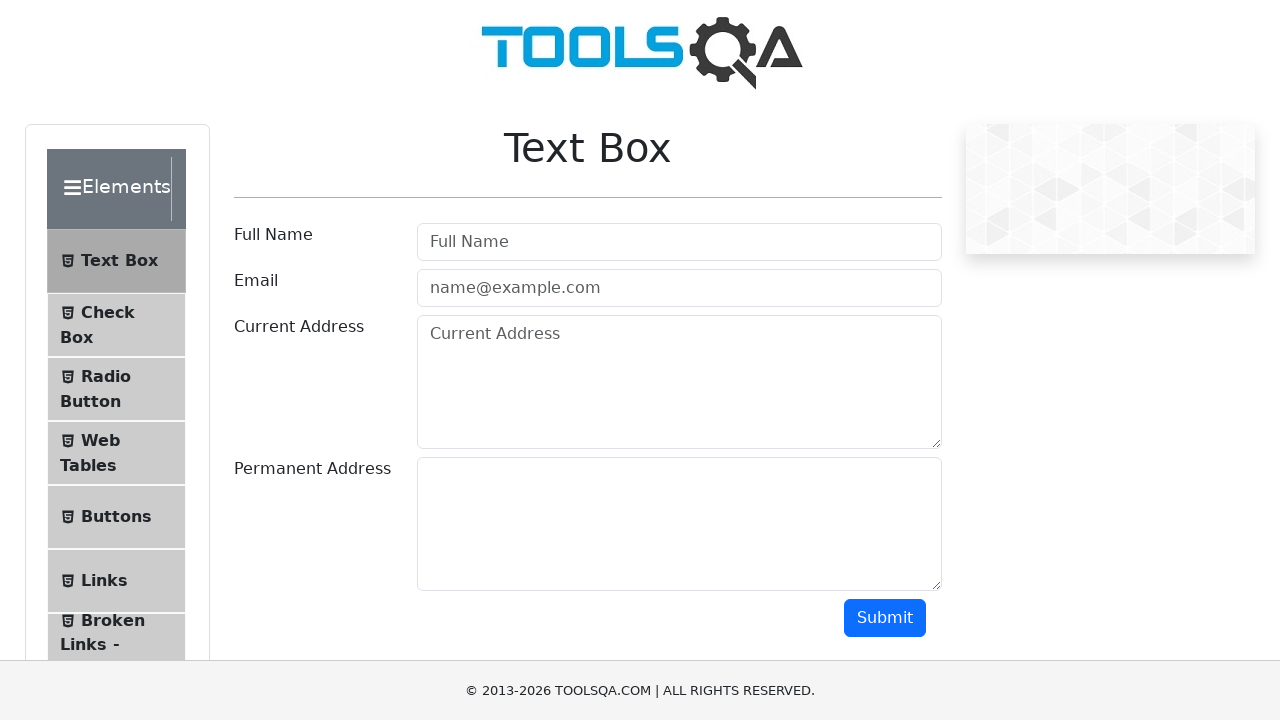

Clicked username field at (679, 242) on #userName
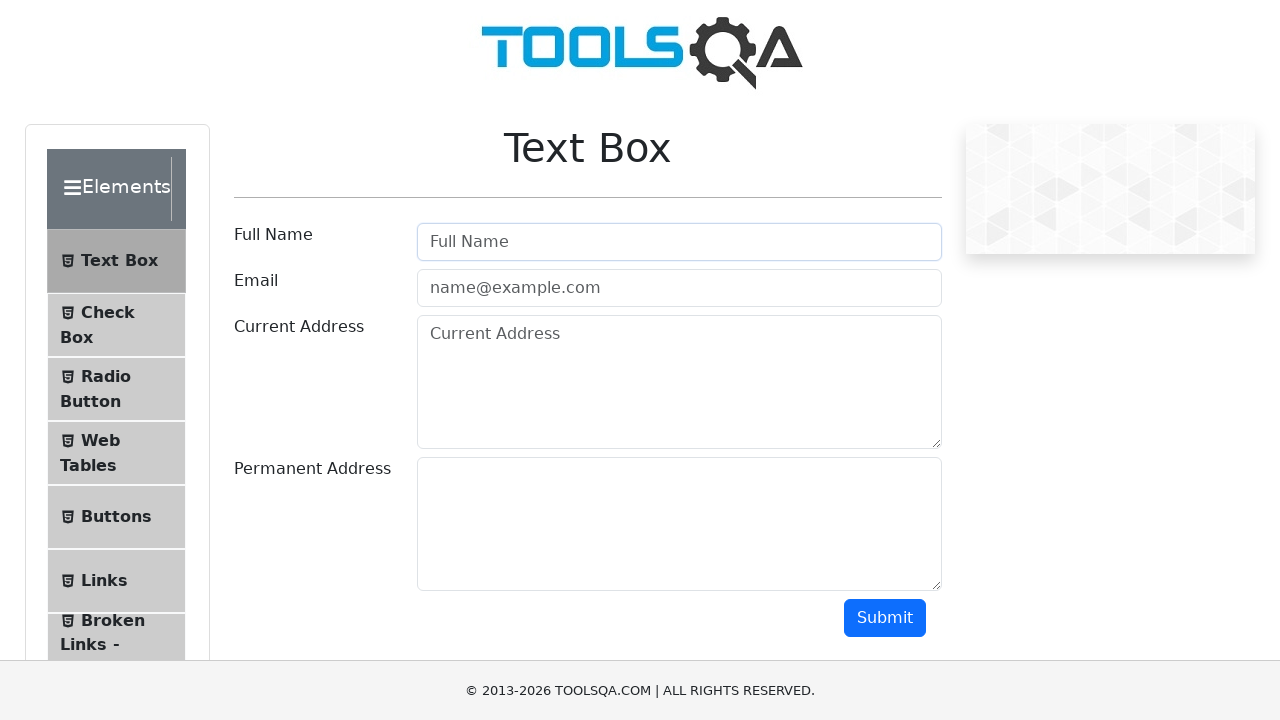

Filled username field with 'JohnDoe' on #userName
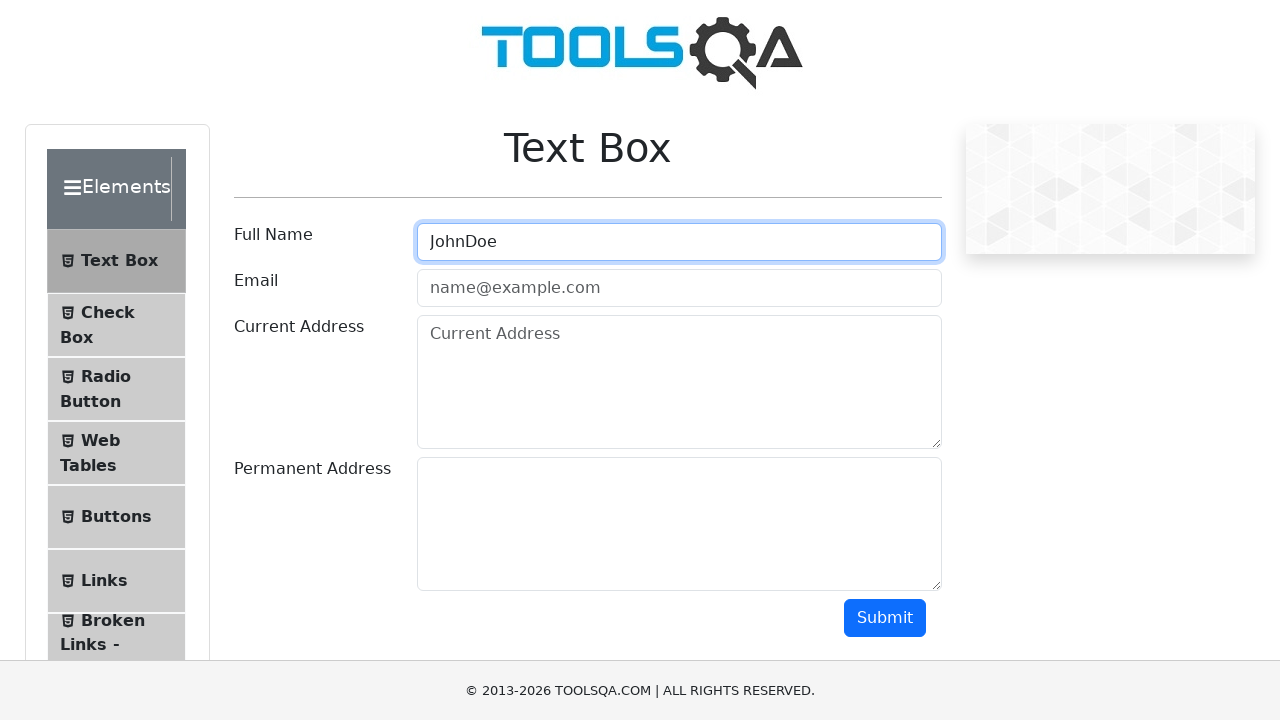

Clicked email field at (679, 288) on #userEmail
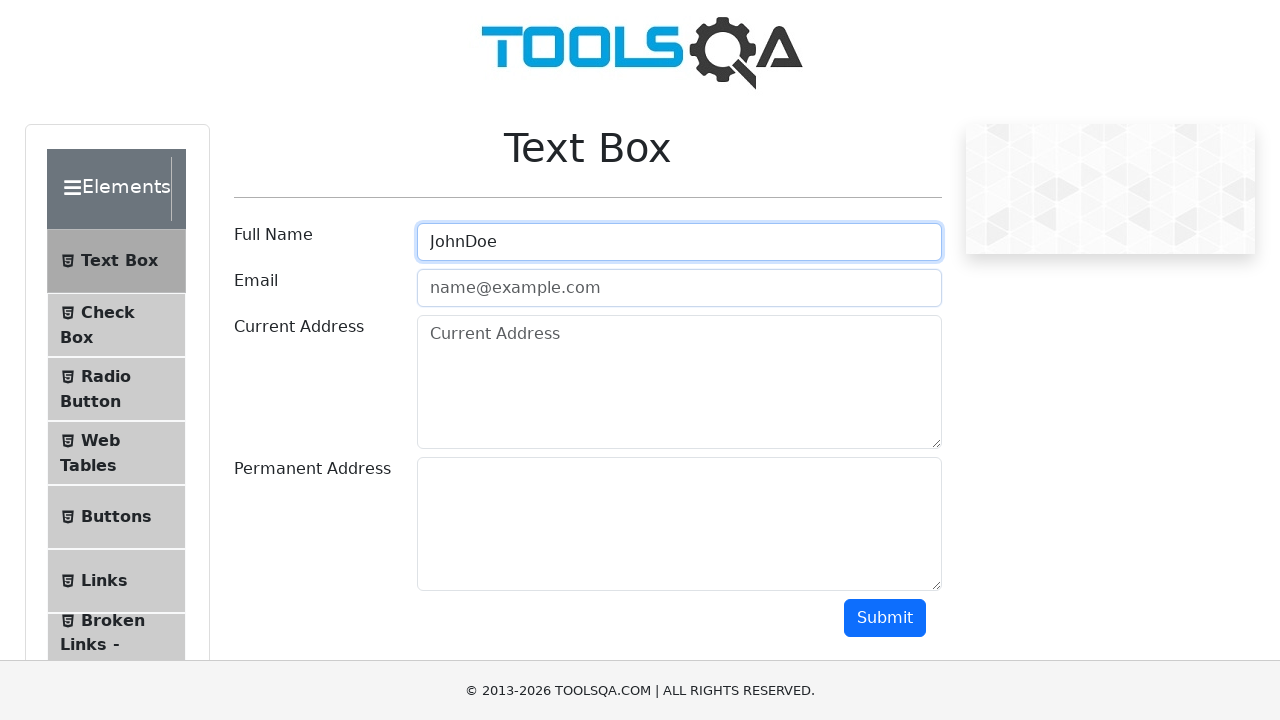

Filled email field with 'johndoe@gmail.com' on #userEmail
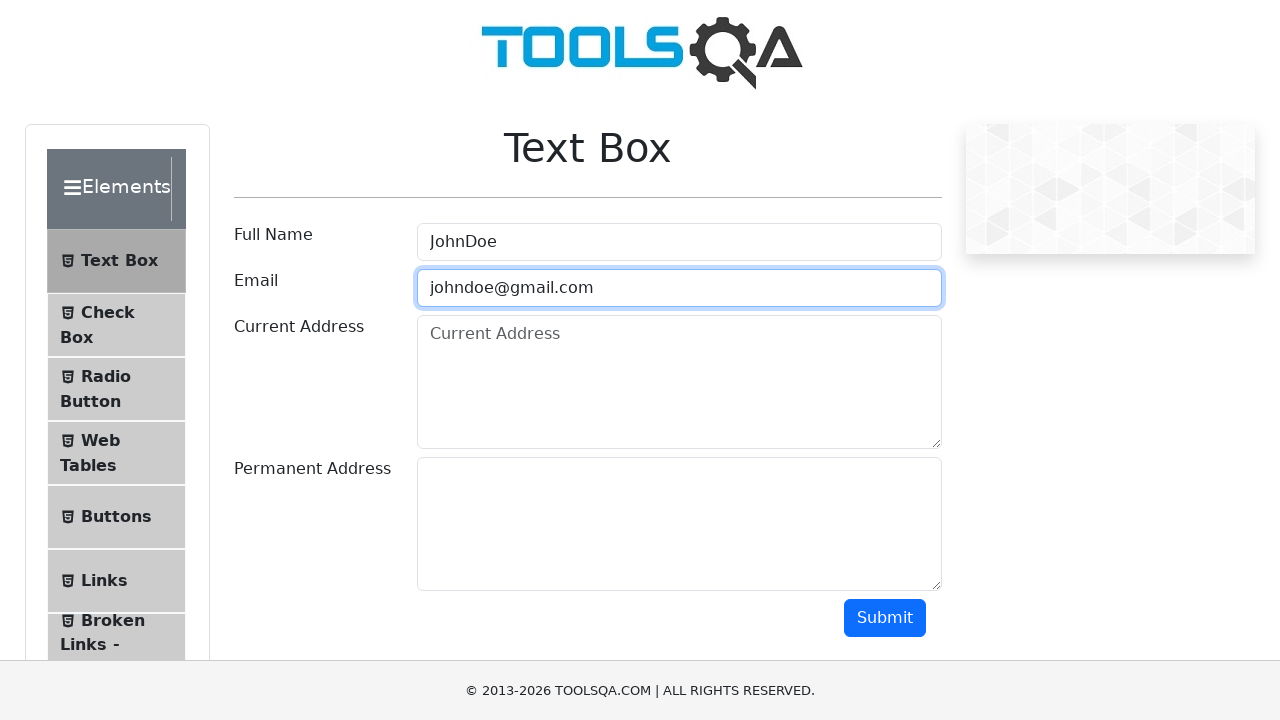

Clicked current address field at (679, 382) on #currentAddress
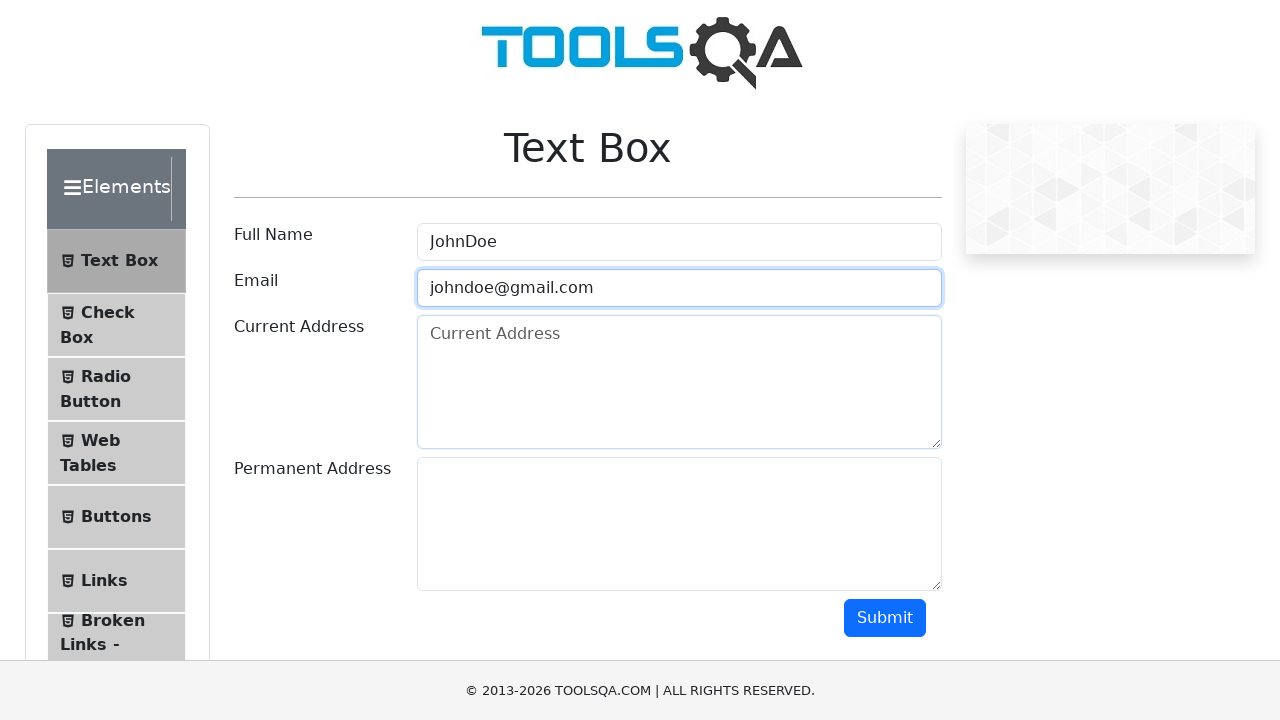

Filled current address field with '123 Main Street, New York, NY 10001' on #currentAddress
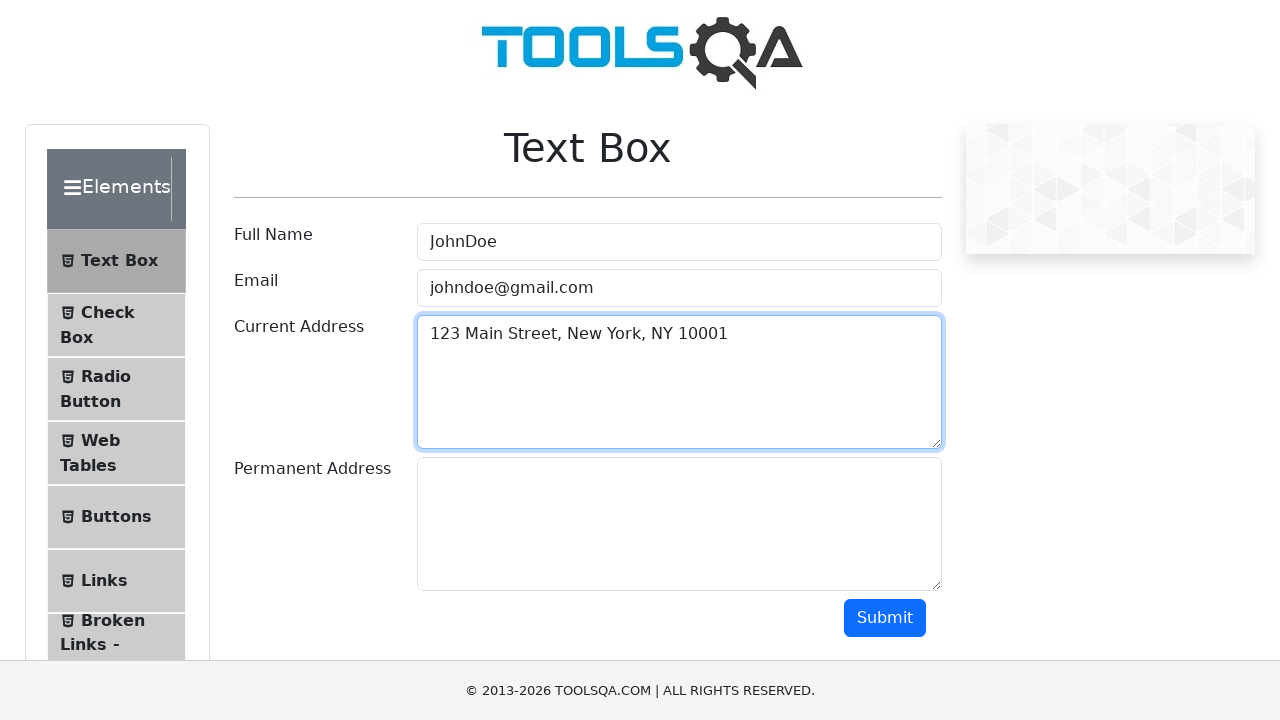

Clicked permanent address field at (679, 524) on #permanentAddress
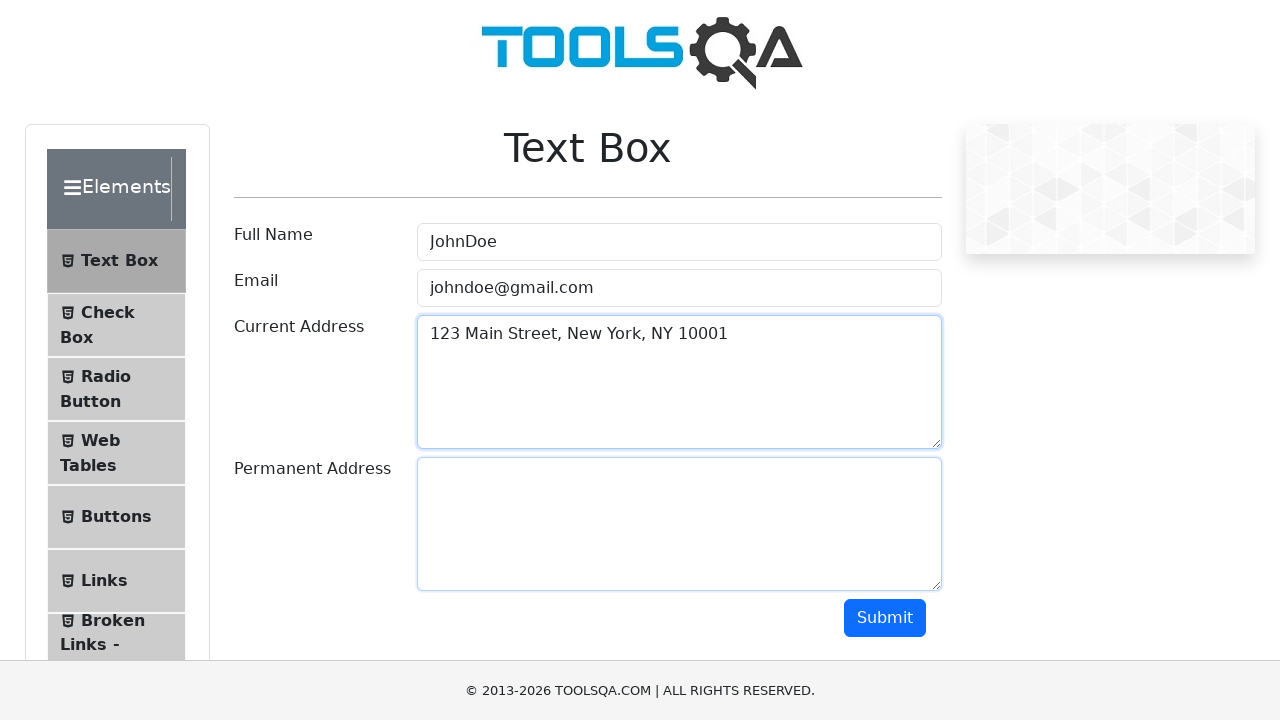

Filled permanent address field with '456 Oak Avenue, Los Angeles, CA 90001' on #permanentAddress
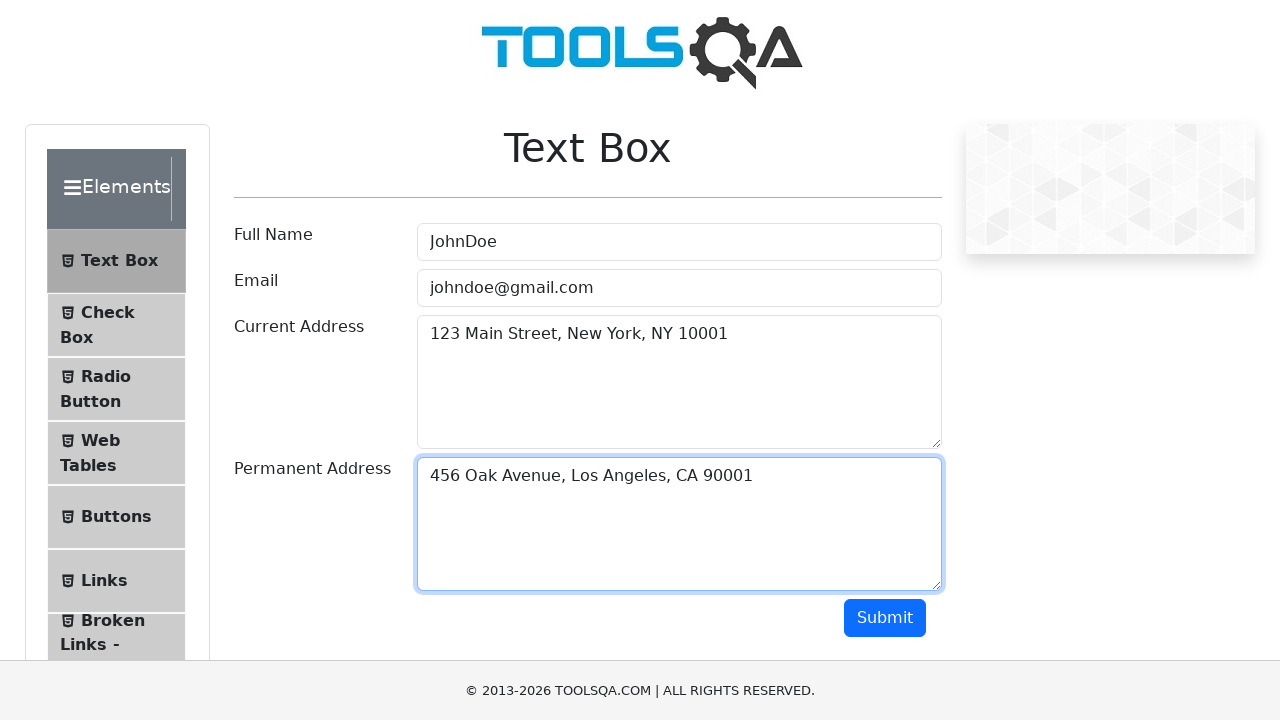

Clicked submit button to submit the text box form at (885, 618) on #submit
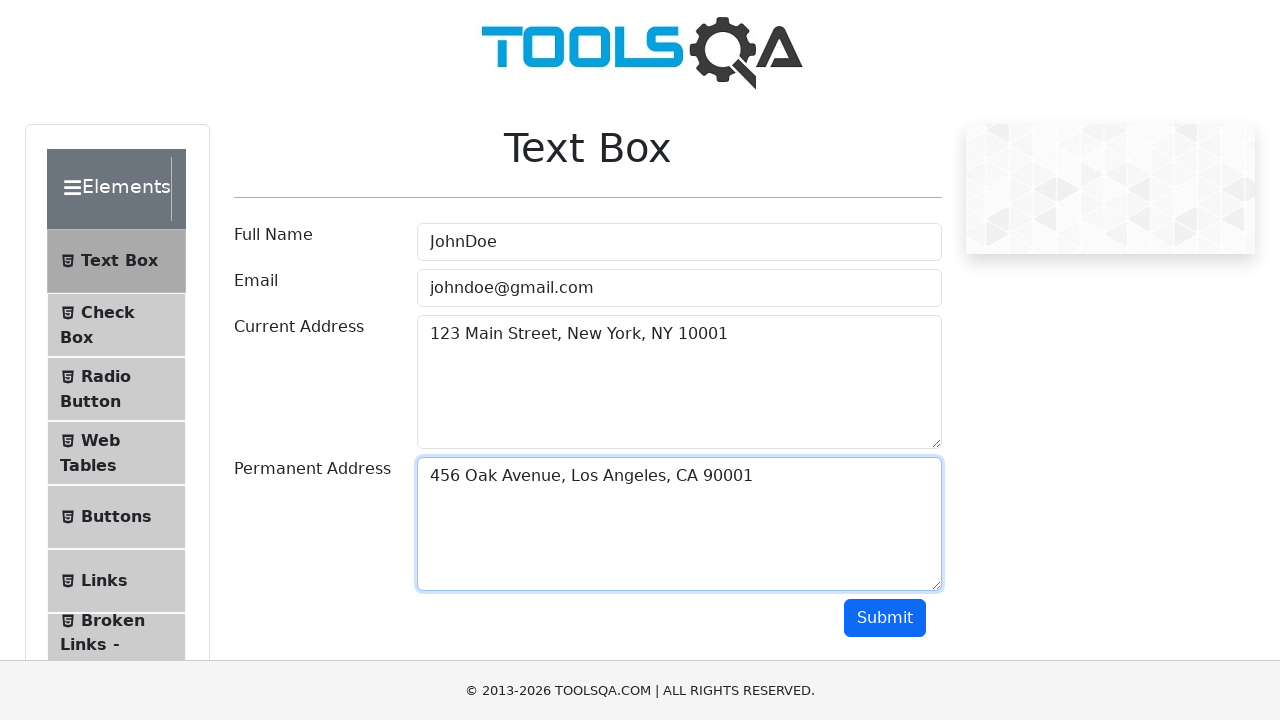

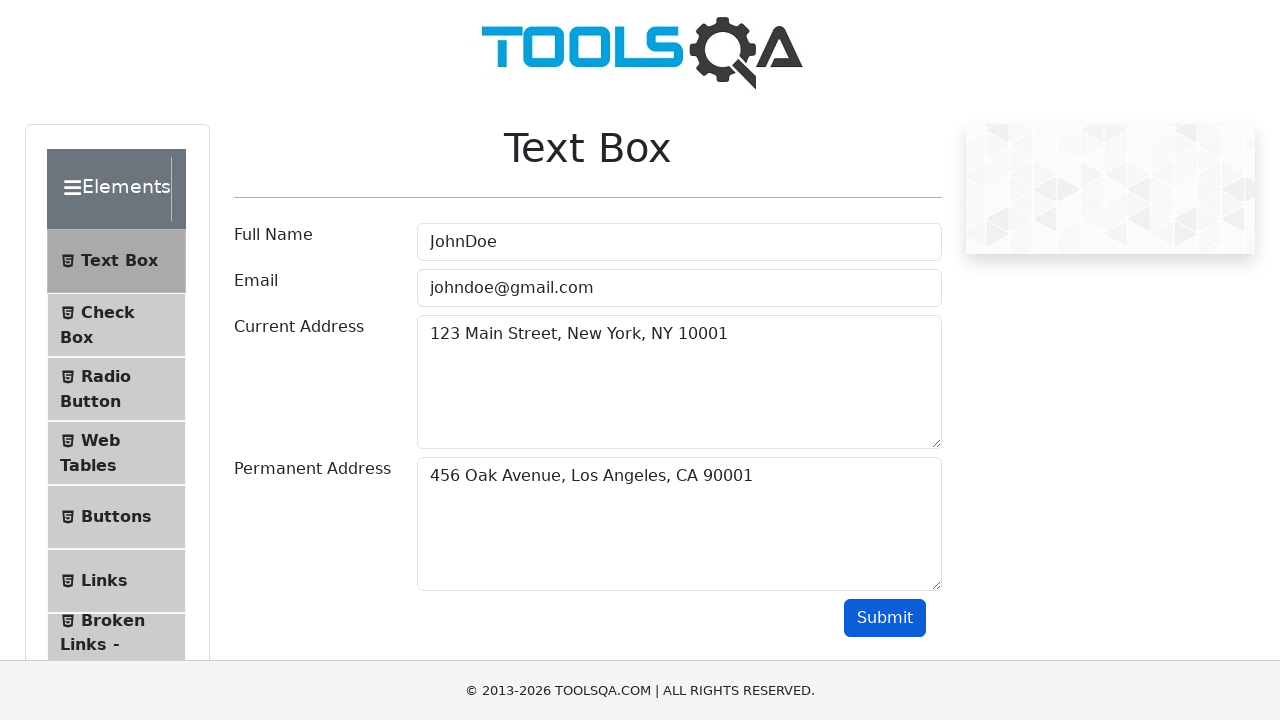